Tests adding todo items by filling the input and pressing Enter, verifying items are added to the list

Starting URL: https://demo.playwright.dev/todomvc

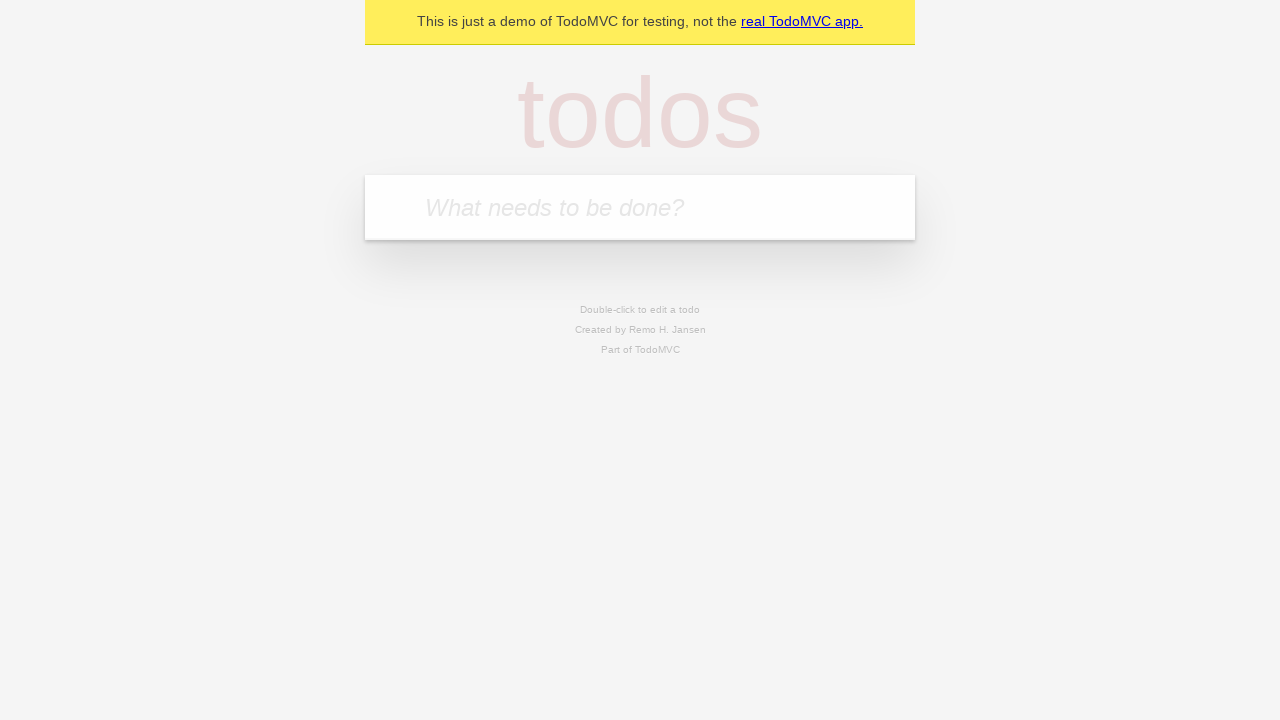

Filled todo input with 'buy some cheese' on internal:attr=[placeholder="What needs to be done?"i]
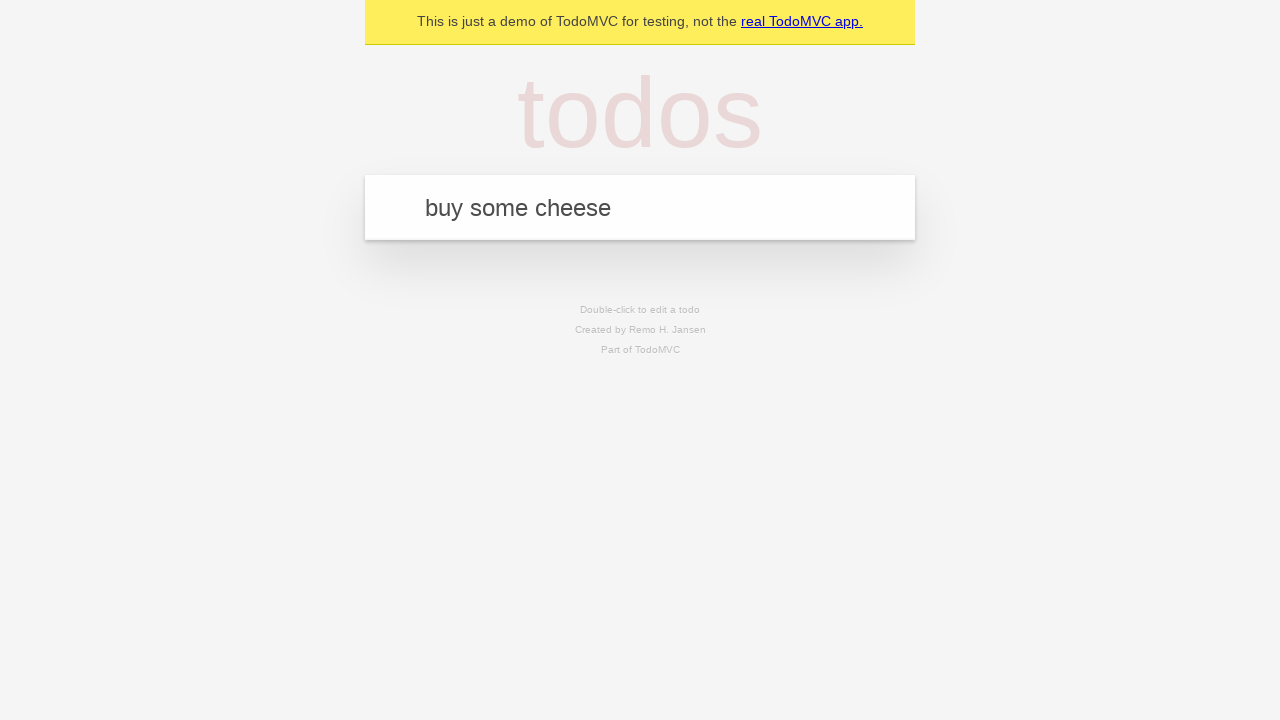

Pressed Enter to add first todo item on internal:attr=[placeholder="What needs to be done?"i]
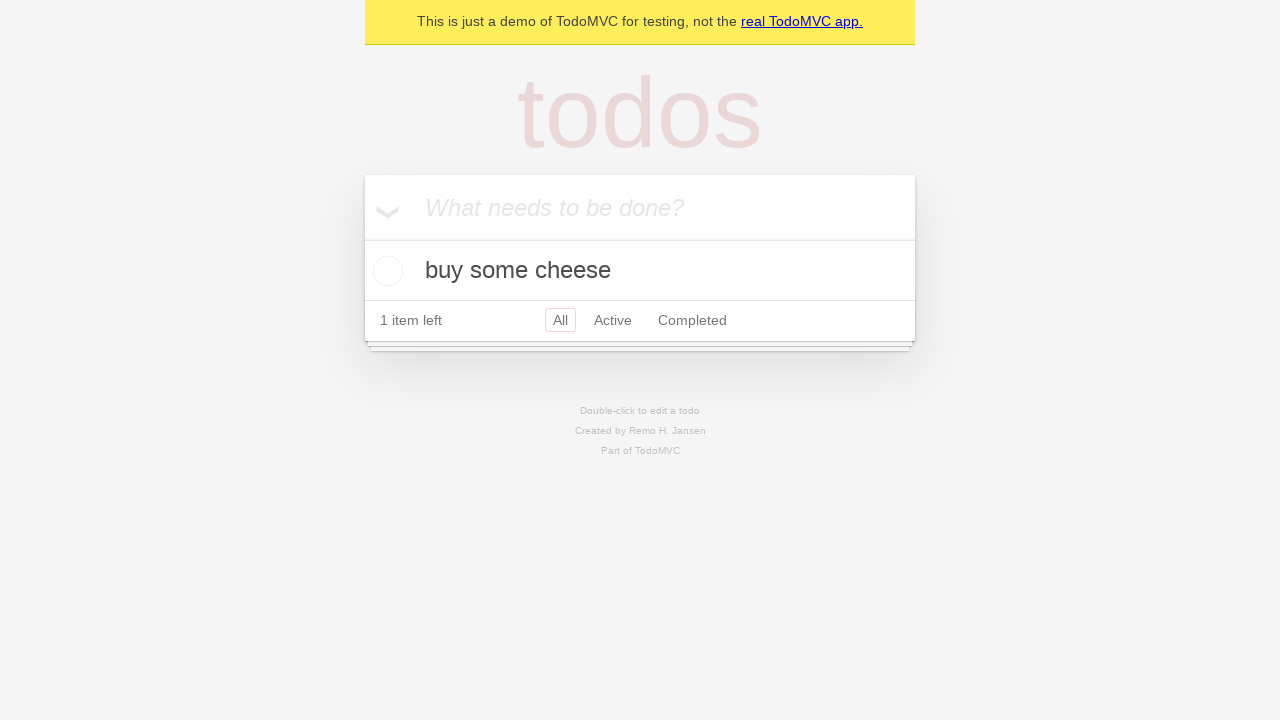

First todo item appeared in the list
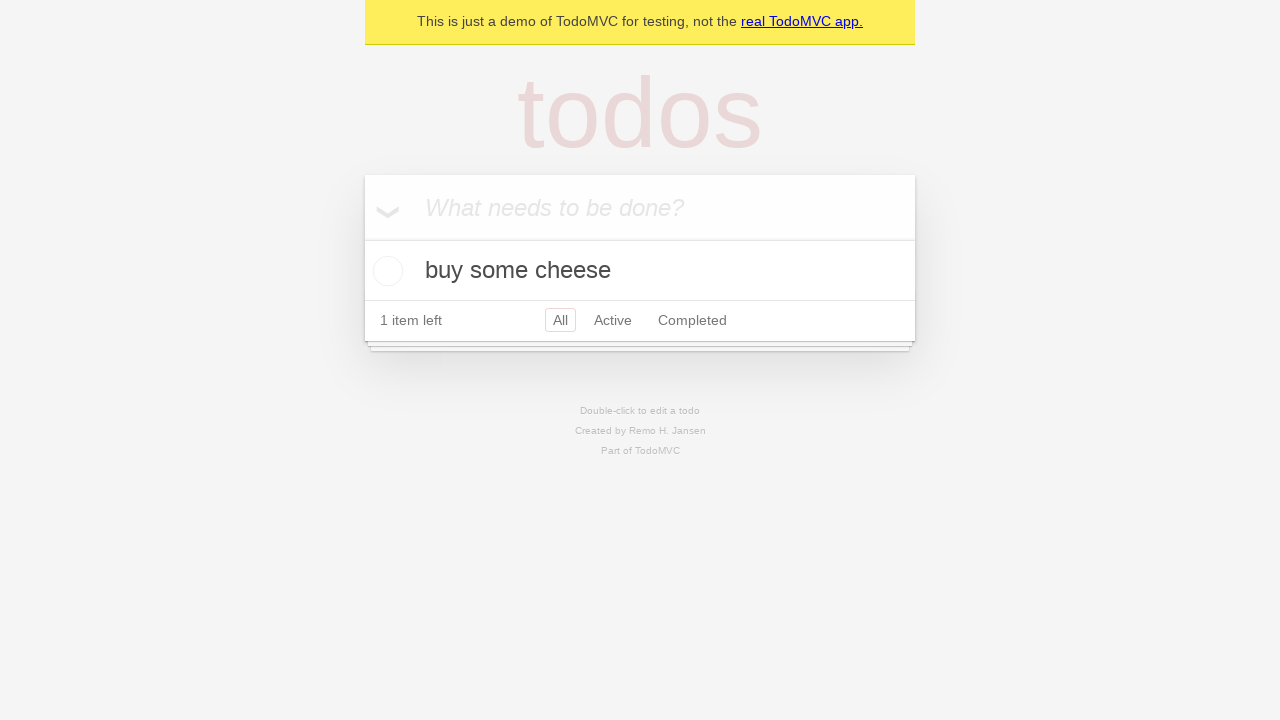

Filled todo input with 'feed the cat' on internal:attr=[placeholder="What needs to be done?"i]
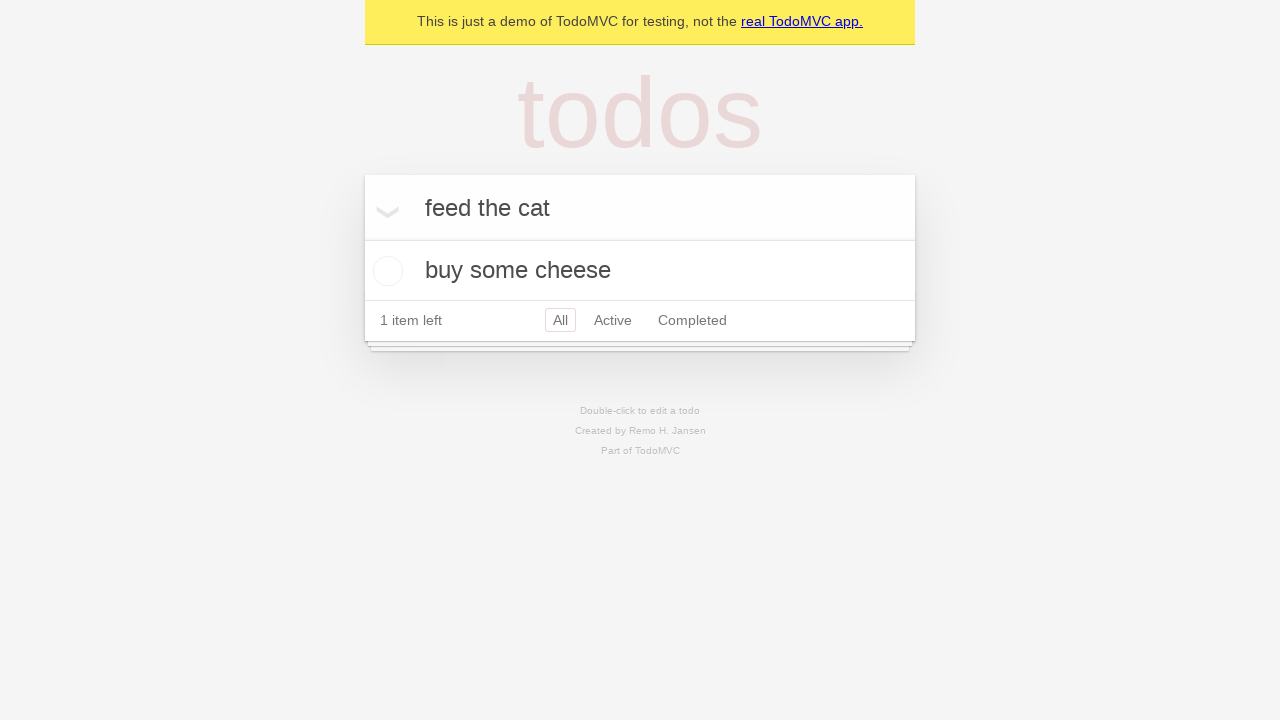

Pressed Enter to add second todo item on internal:attr=[placeholder="What needs to be done?"i]
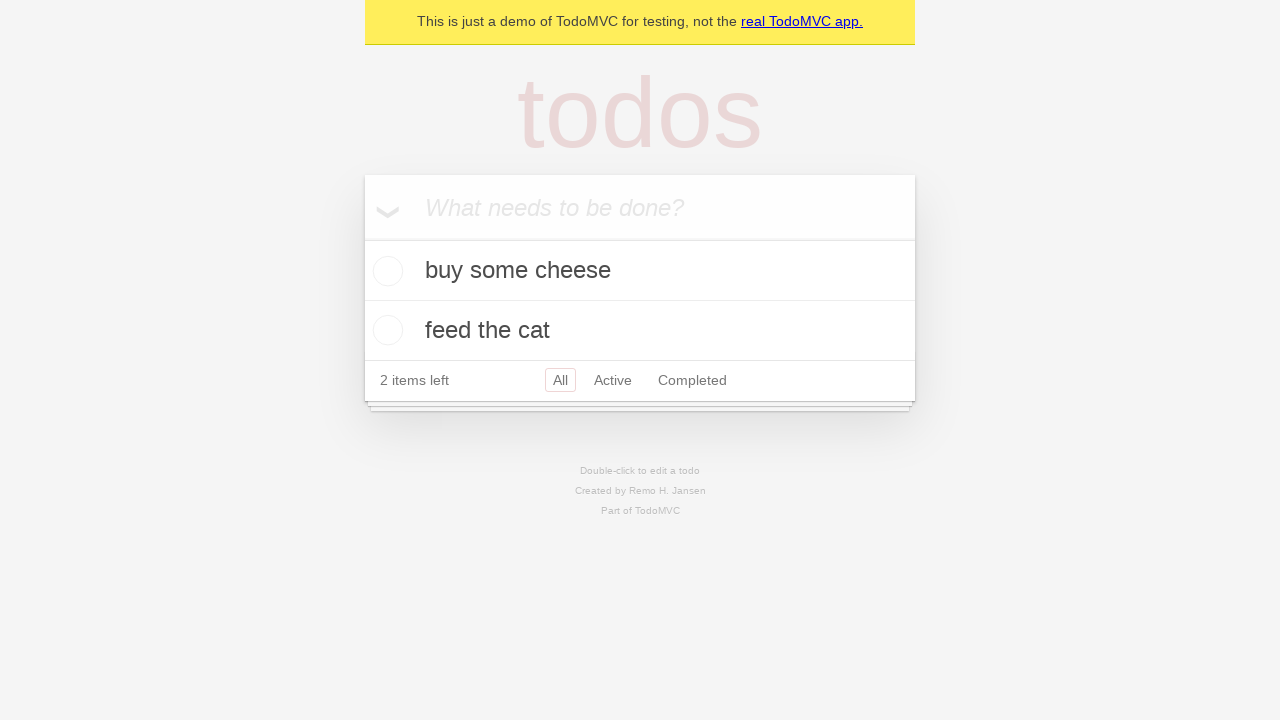

Second todo item appeared in the list
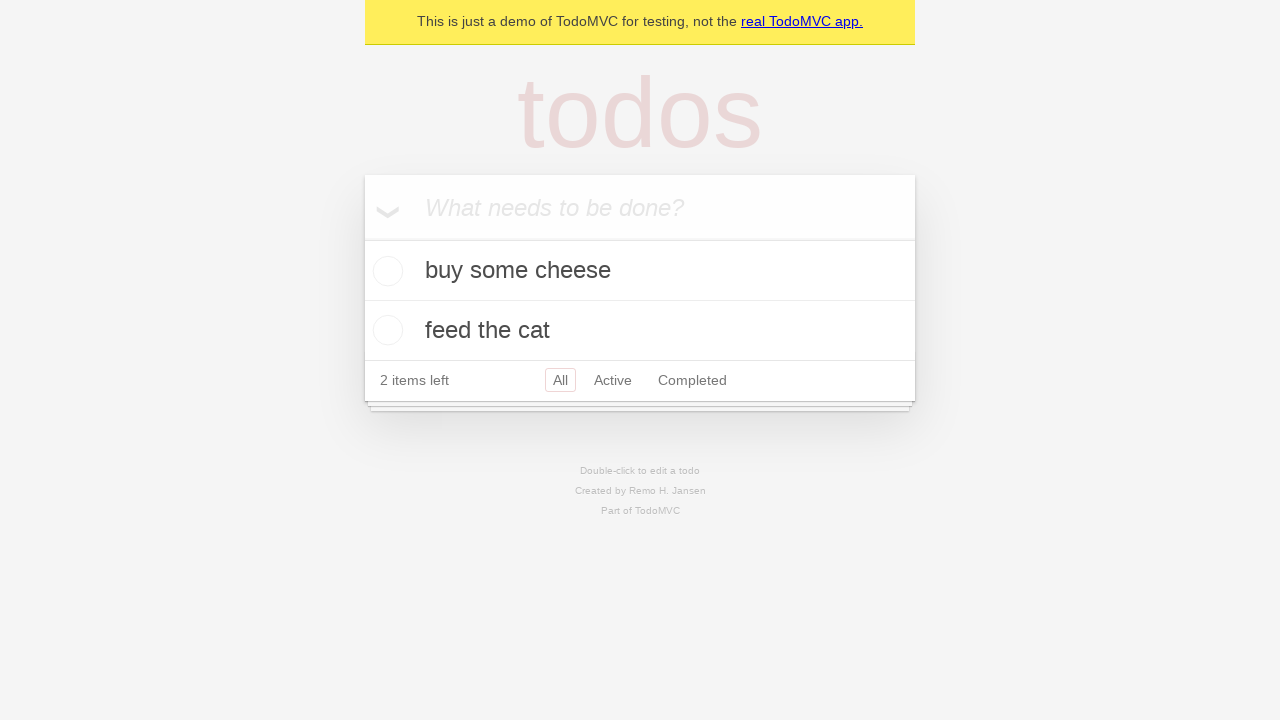

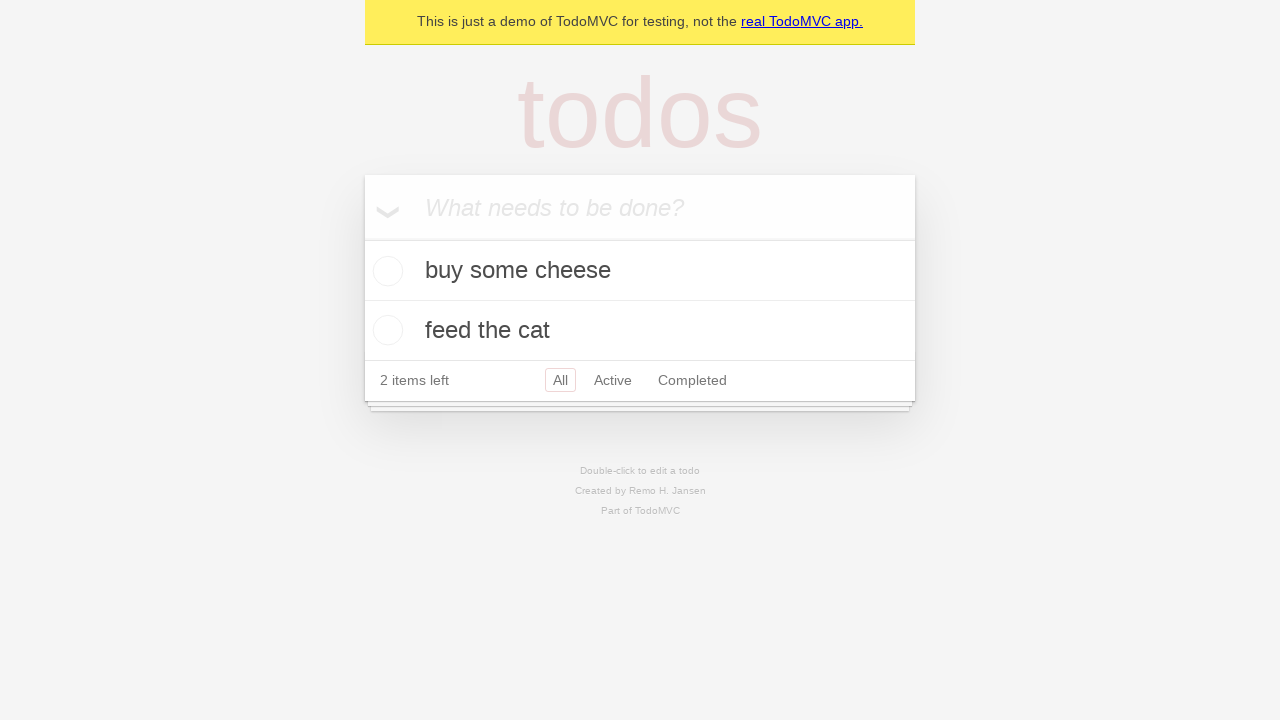